Tests form submission by filling in first name, last name, city, and country fields, then clicking the submit button located using XPath

Starting URL: http://suninjuly.github.io/find_xpath_form

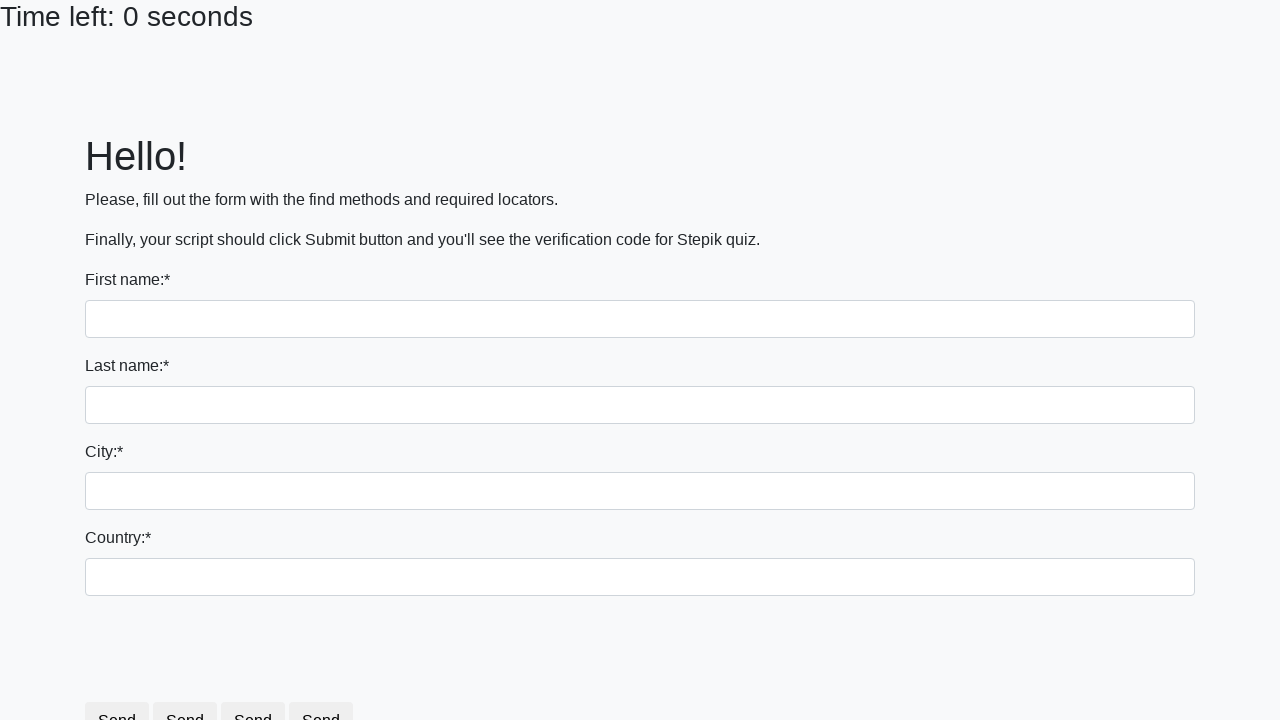

Navigated to form page
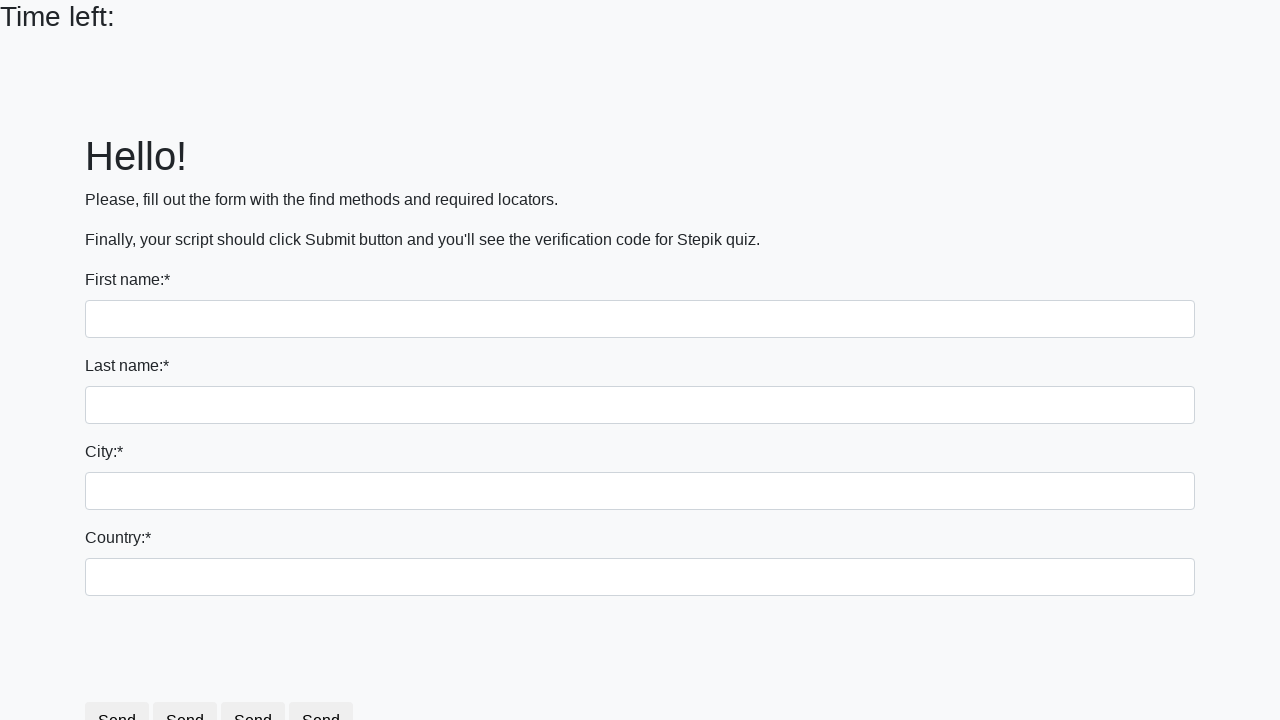

Filled first name field with 'Ivan' on input:first-of-type
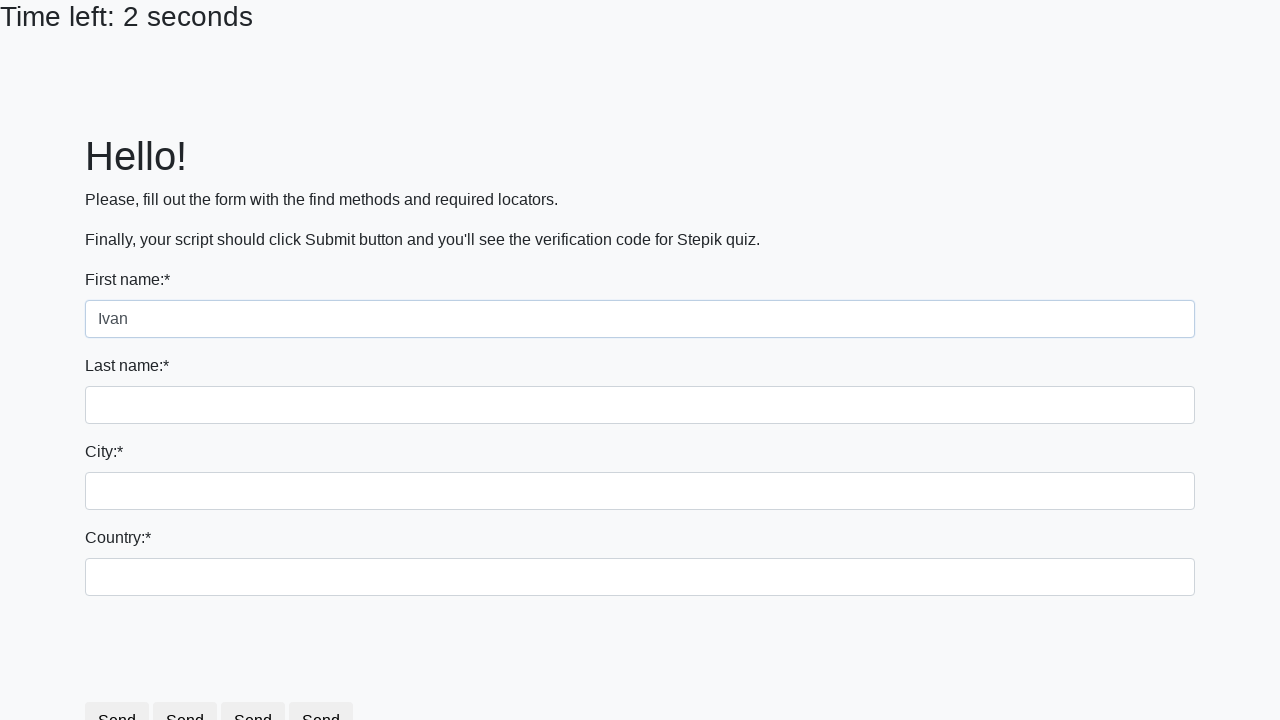

Filled last name field with 'Petrov' on input[name='last_name']
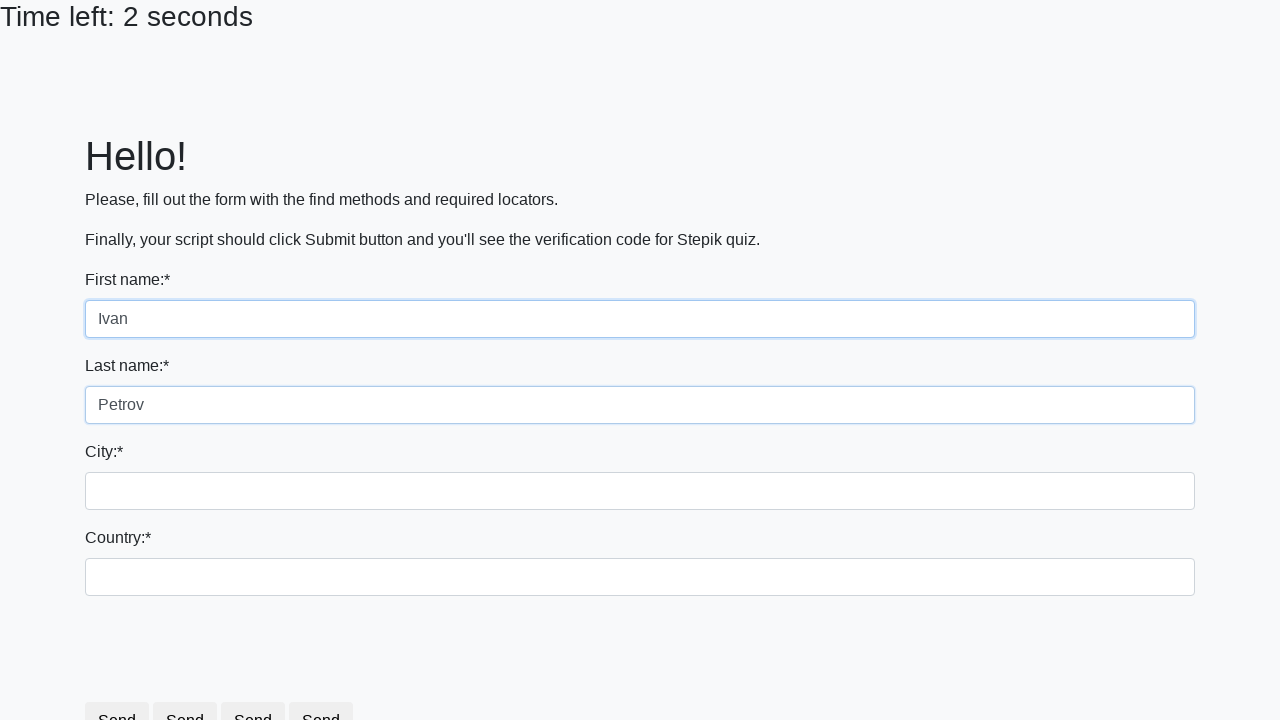

Filled city field with 'Smolensk' on input.form-control.city
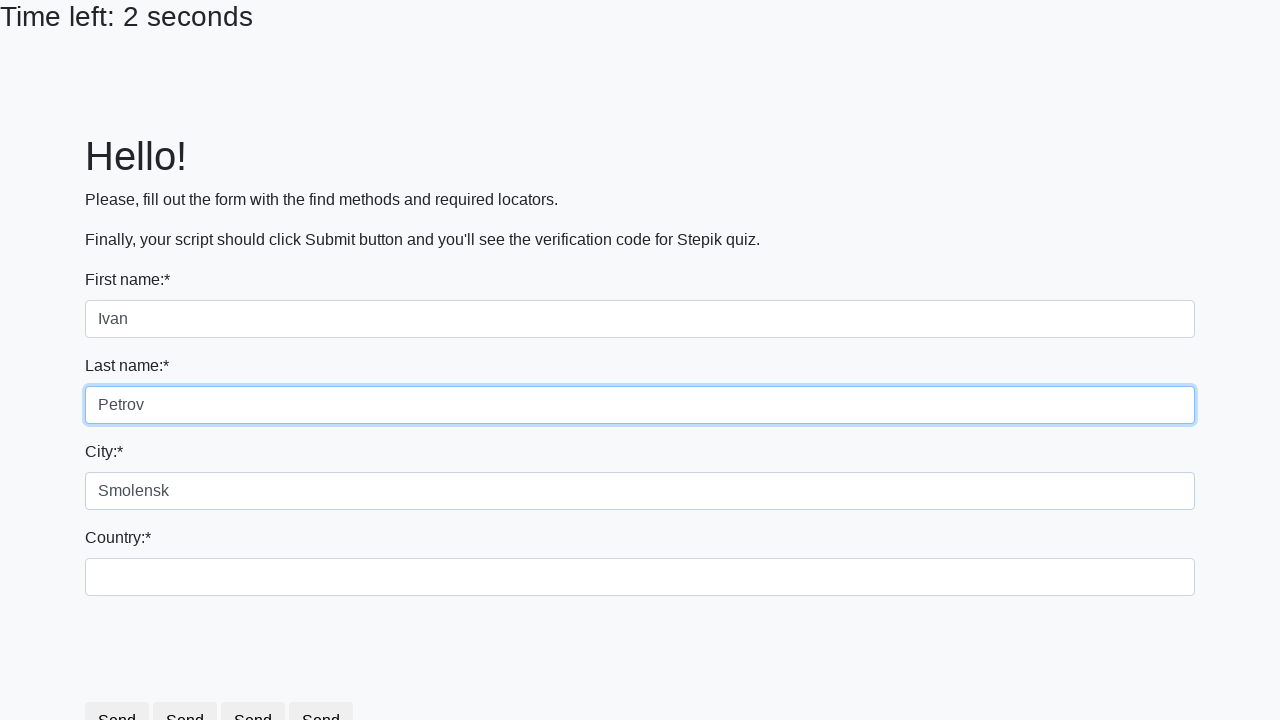

Filled country field with 'Russia' on #country
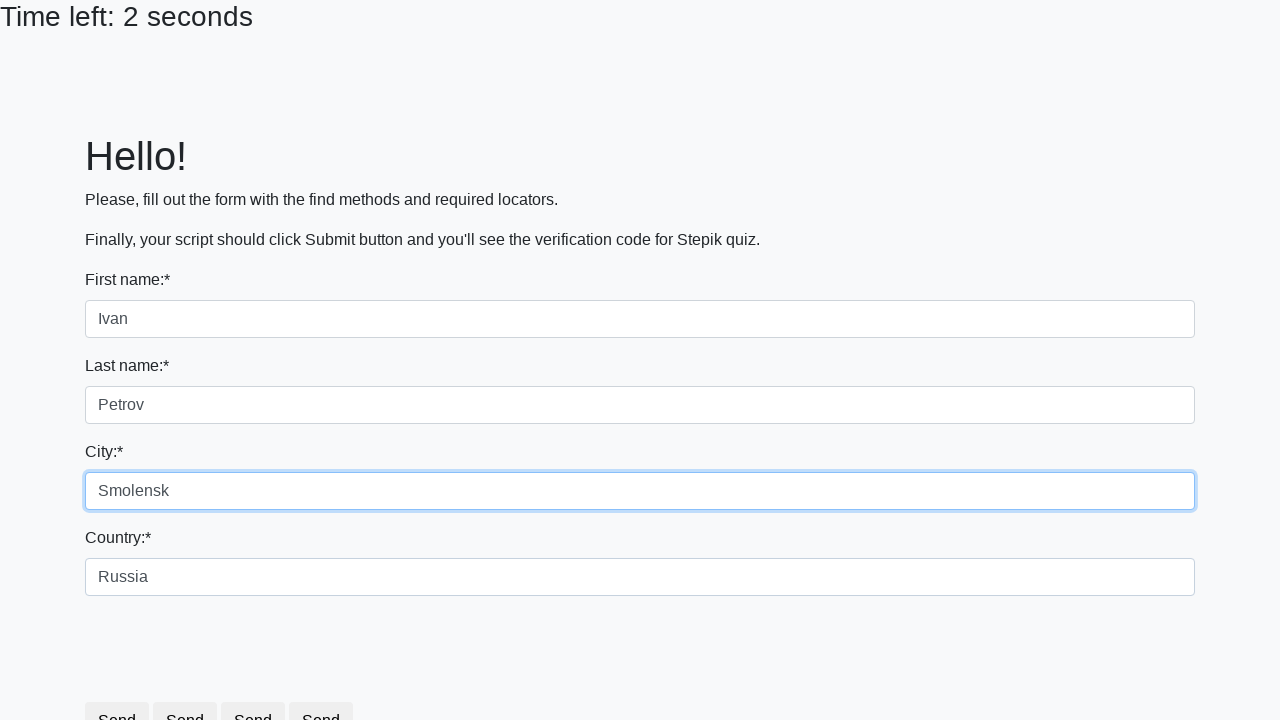

Clicked Submit button at (259, 685) on xpath=//button[text()='Submit']
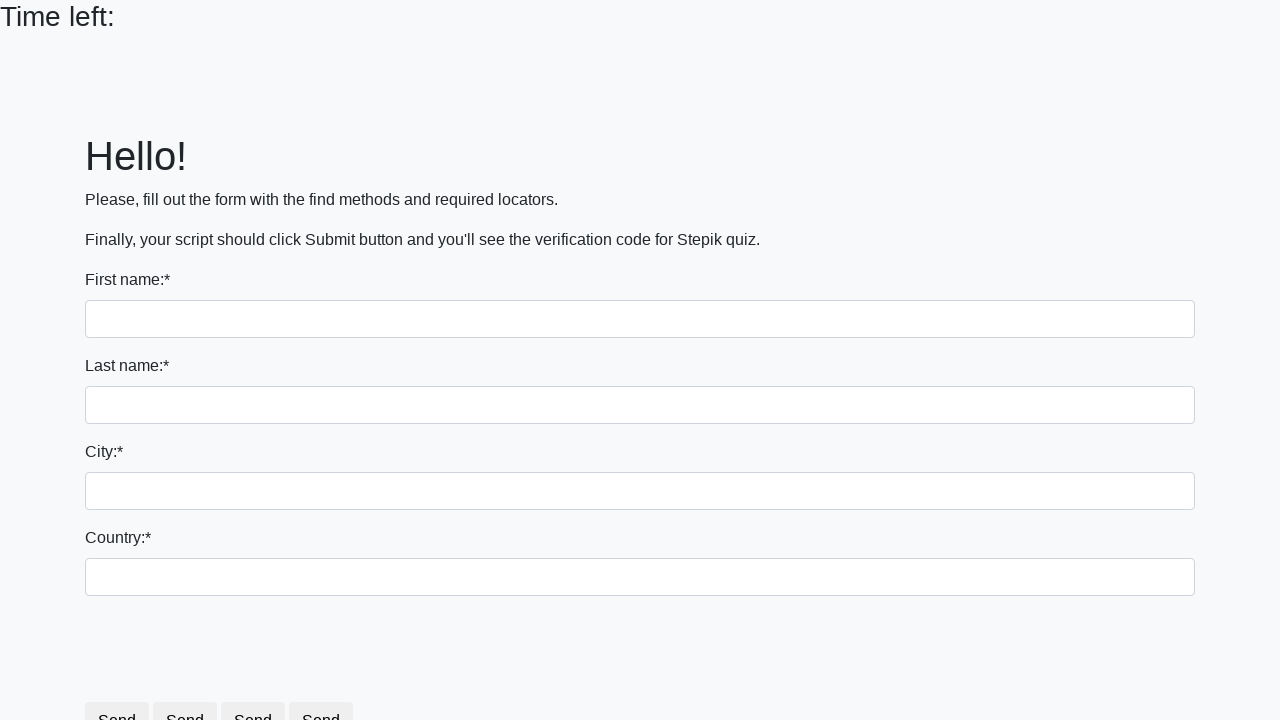

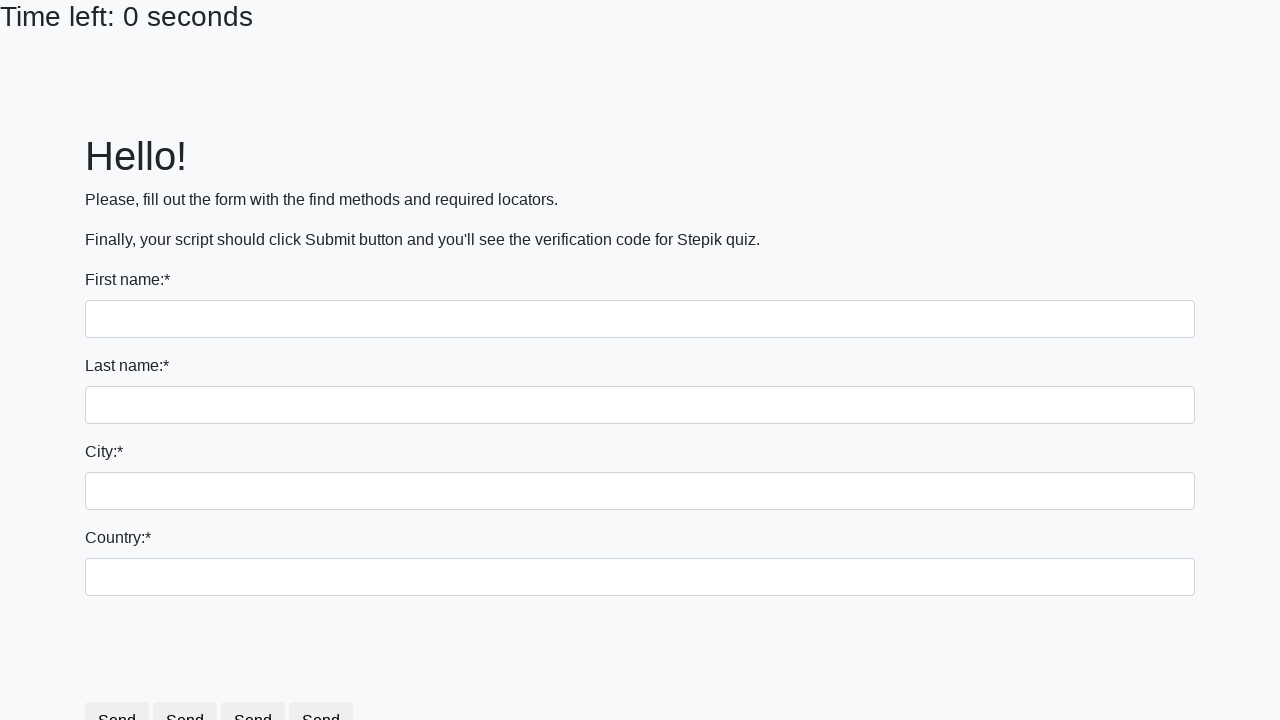